Tests the Korean population statistics search form by selecting administrative districts (city and district), choosing date ranges (year and month), and submitting a search query.

Starting URL: https://jumin.mois.go.kr/ageStatMonth.do

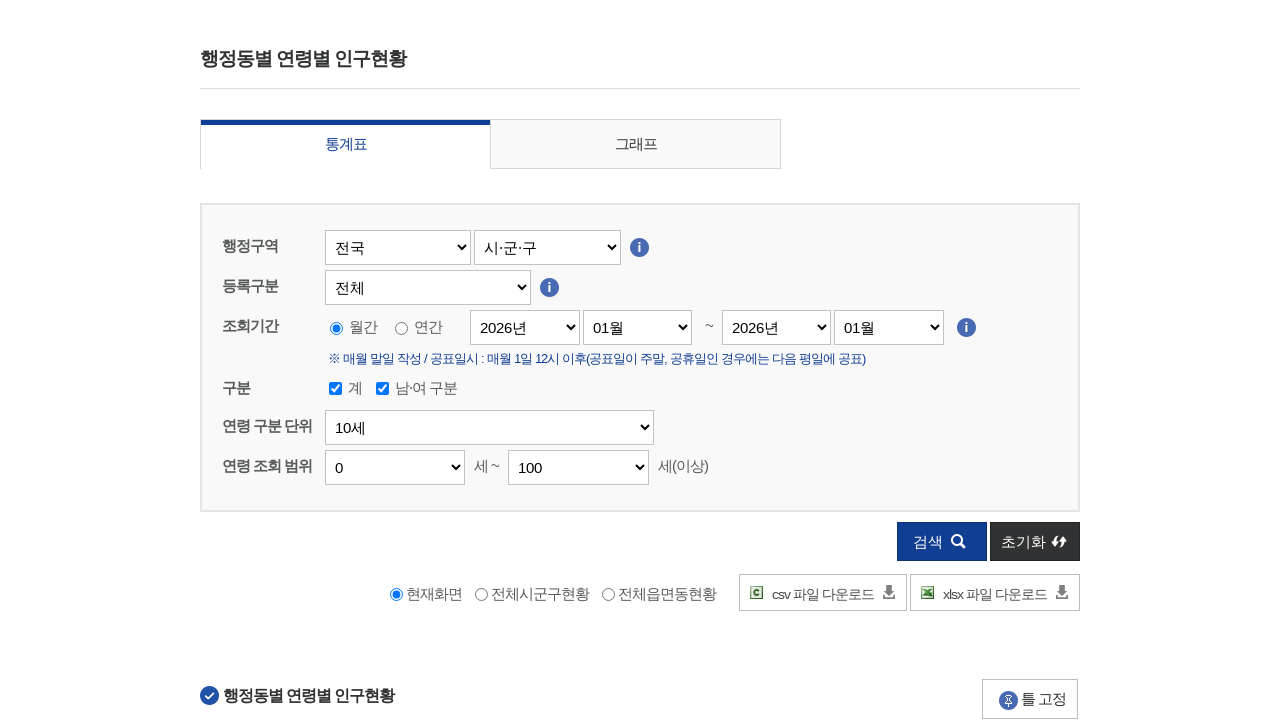

Waited for city selection dropdown to load
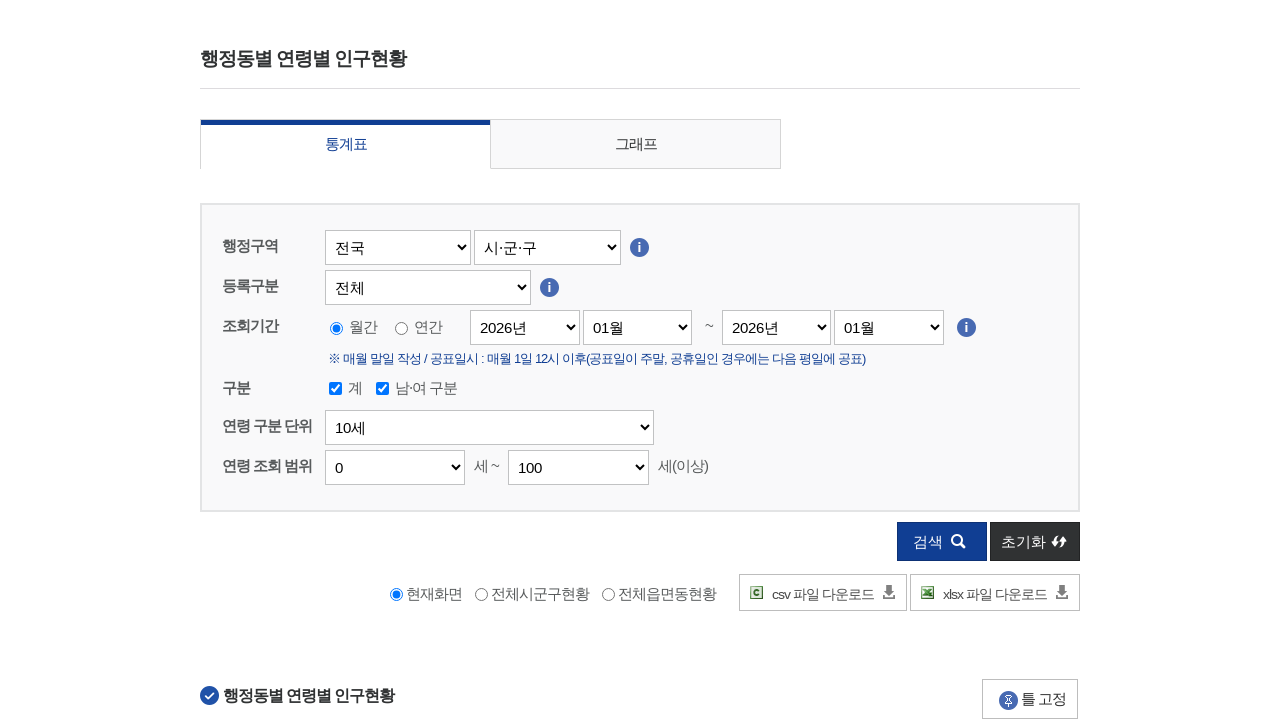

Selected first city option from administrative district dropdown on select[name='sltOrgLvl1']
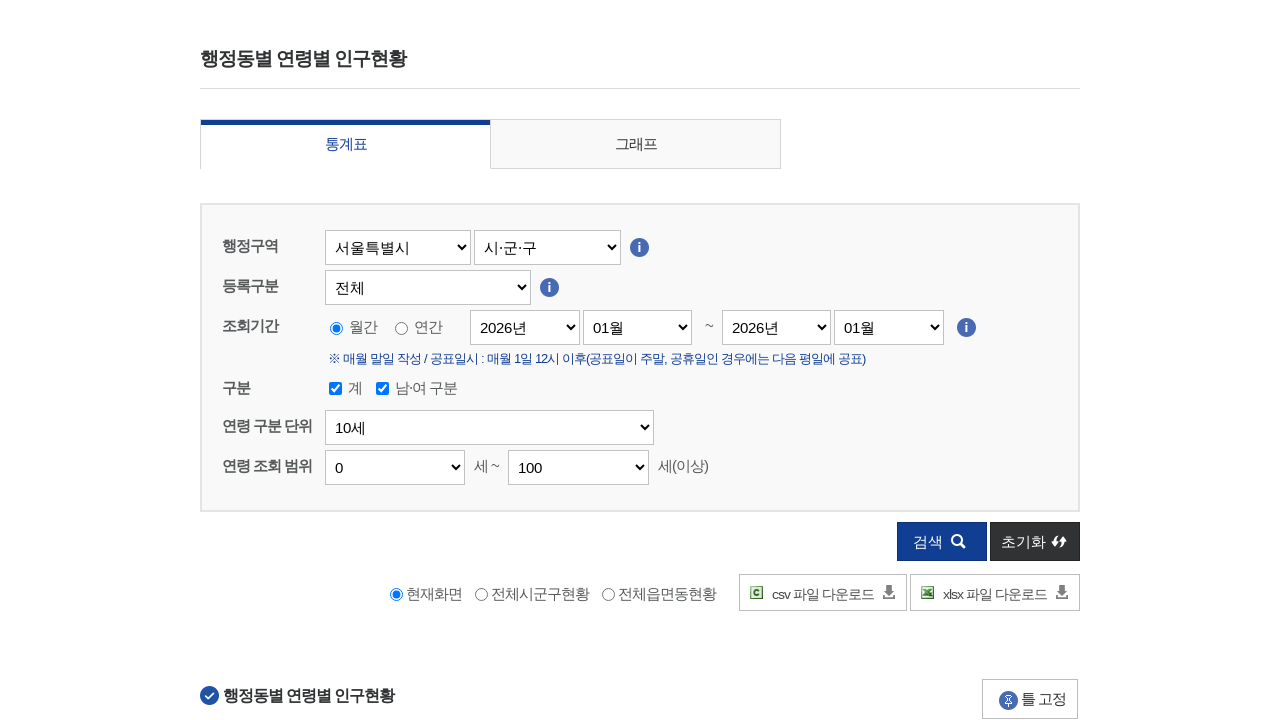

Waited 1000ms for city selection to process
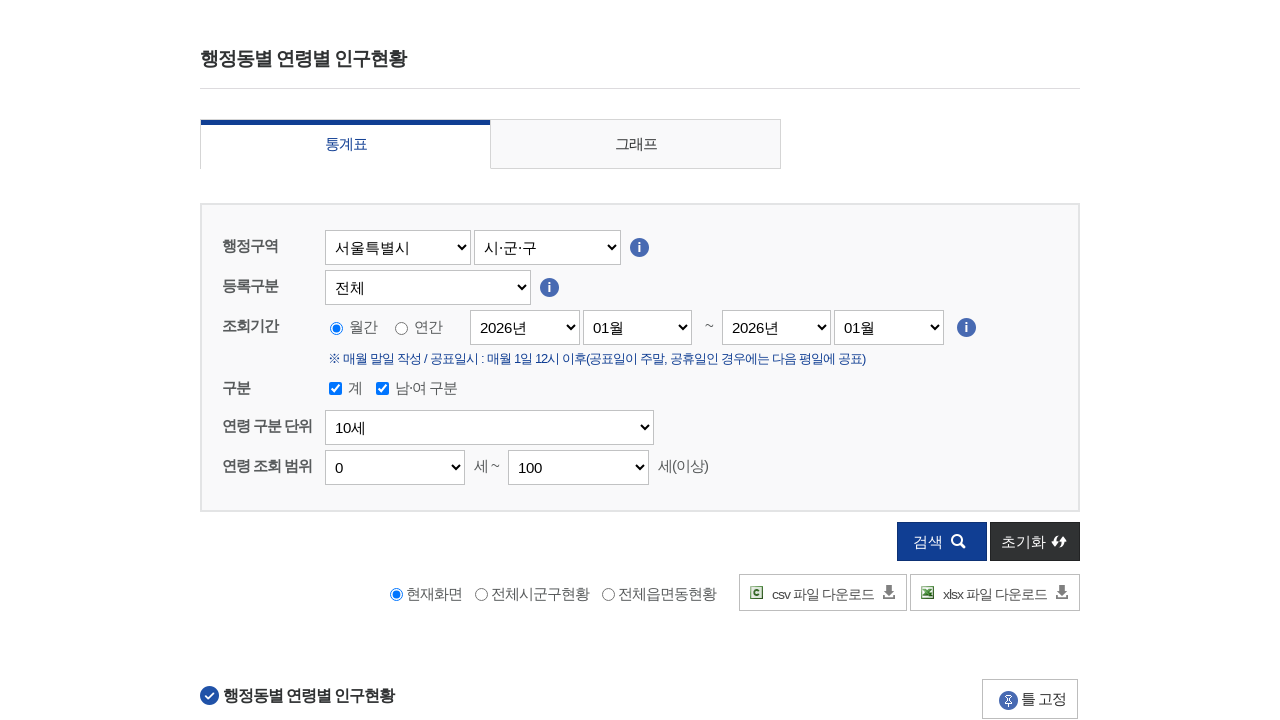

Waited for district selection dropdown to load
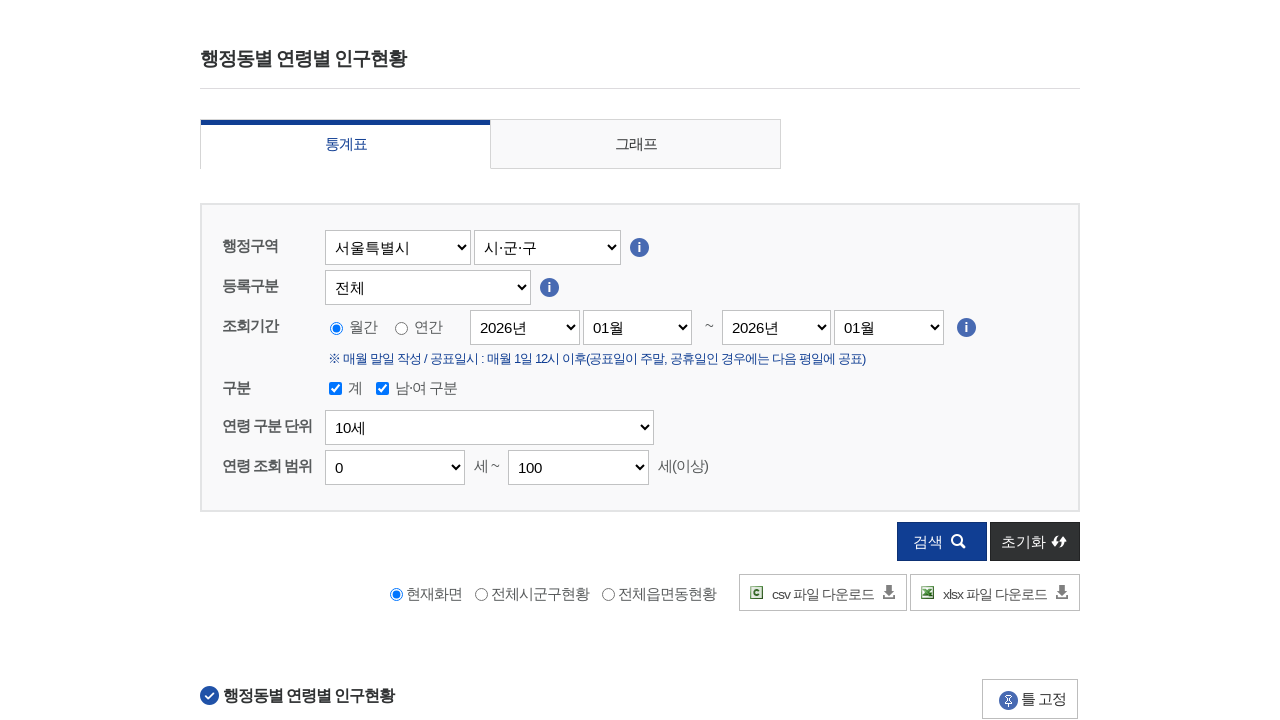

Selected first district option from administrative district dropdown on select[name='sltOrgLvl2']
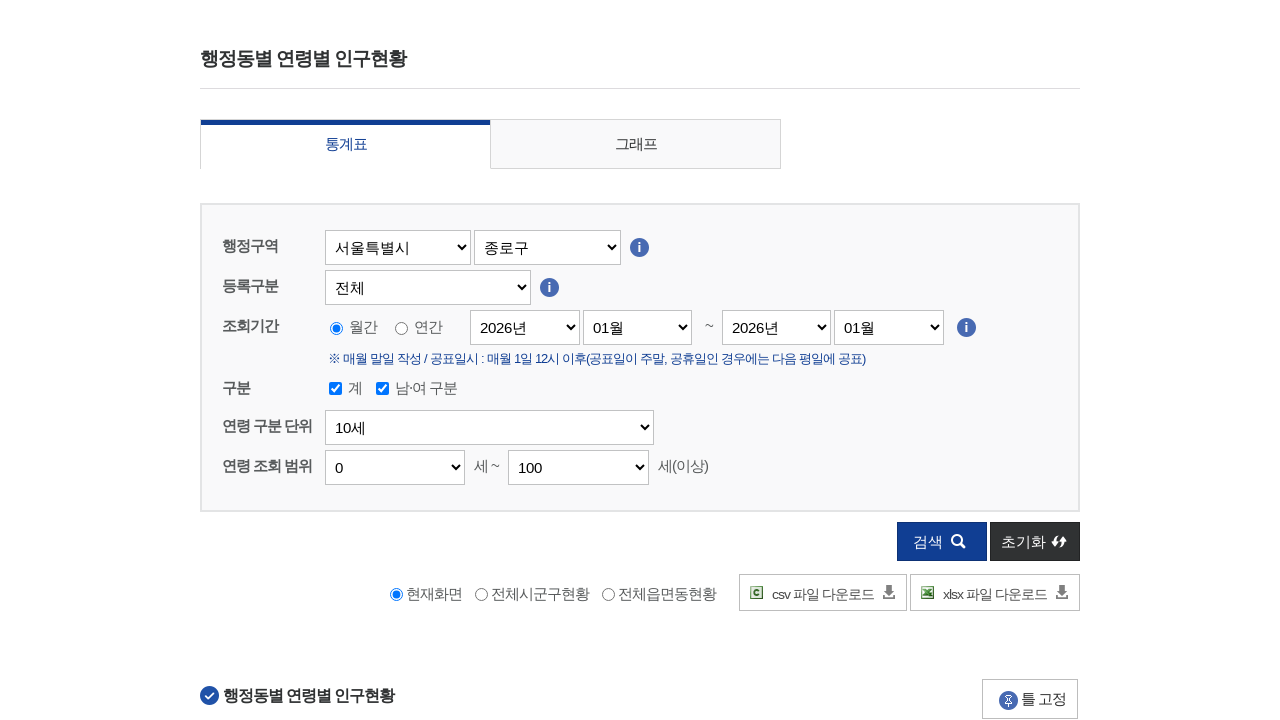

Waited 1000ms for district selection to process
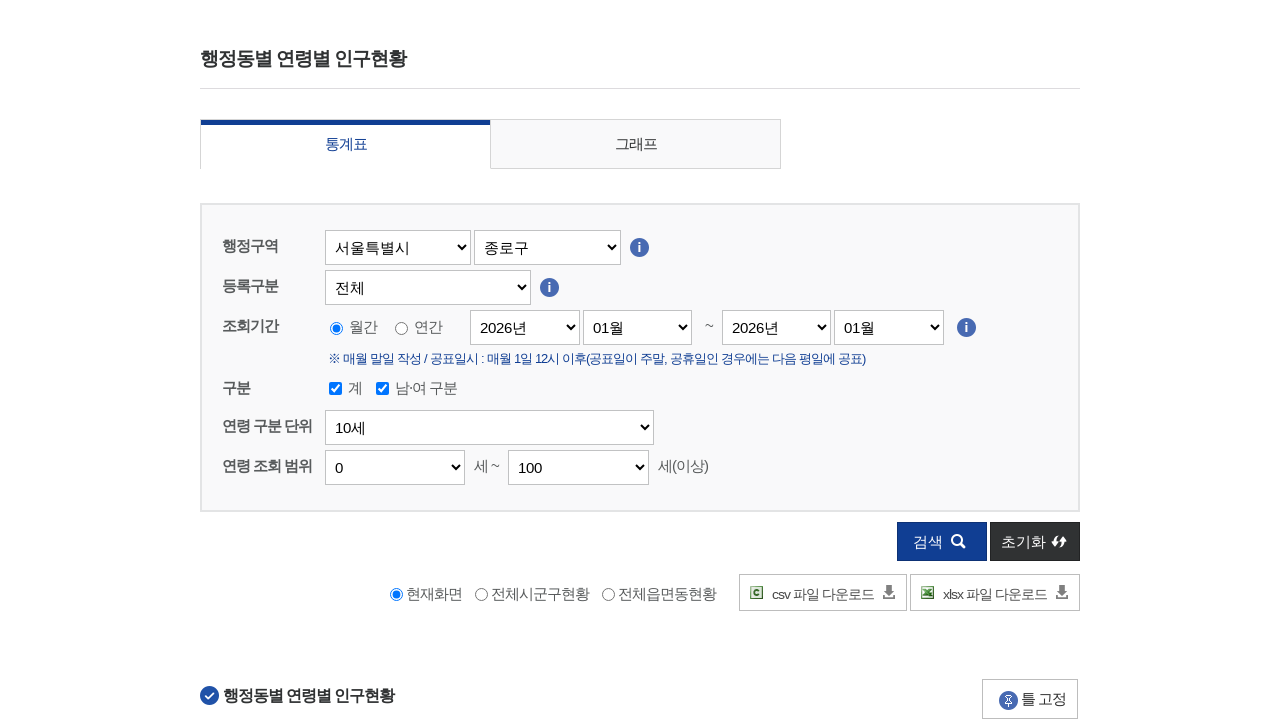

Selected start year 2021 on select[name='searchYearStart']
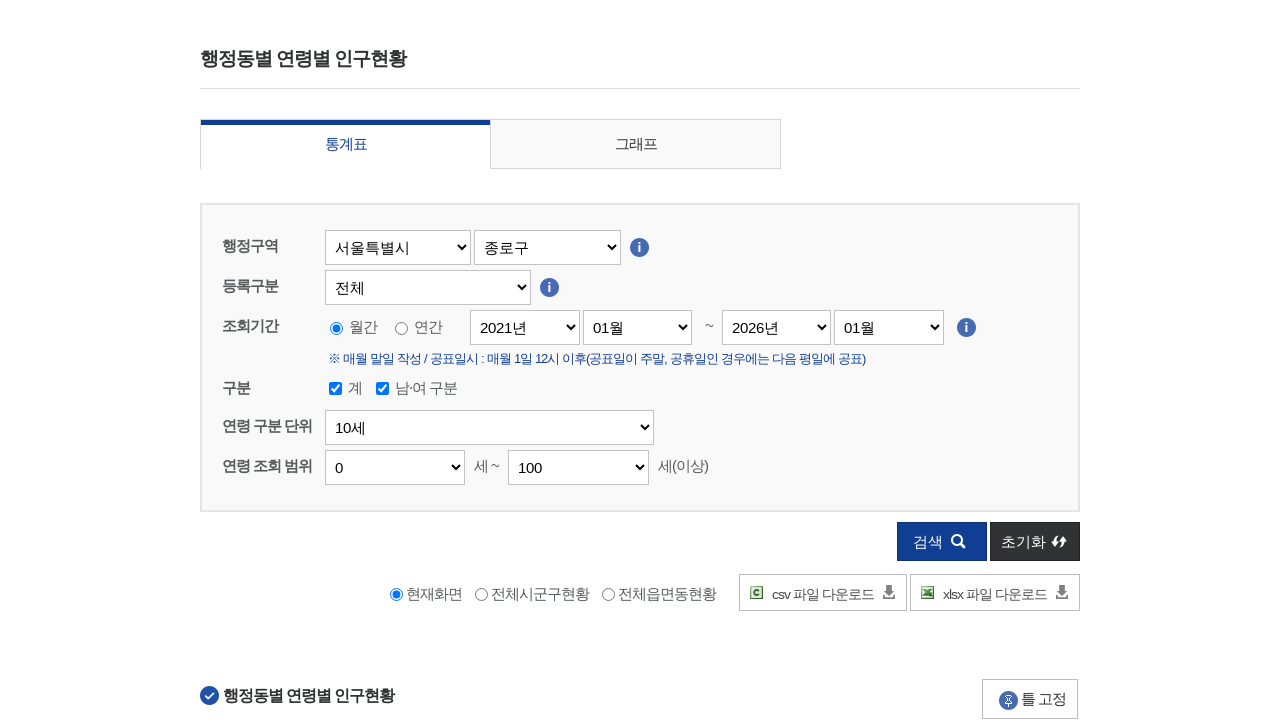

Waited 500ms for start year selection to process
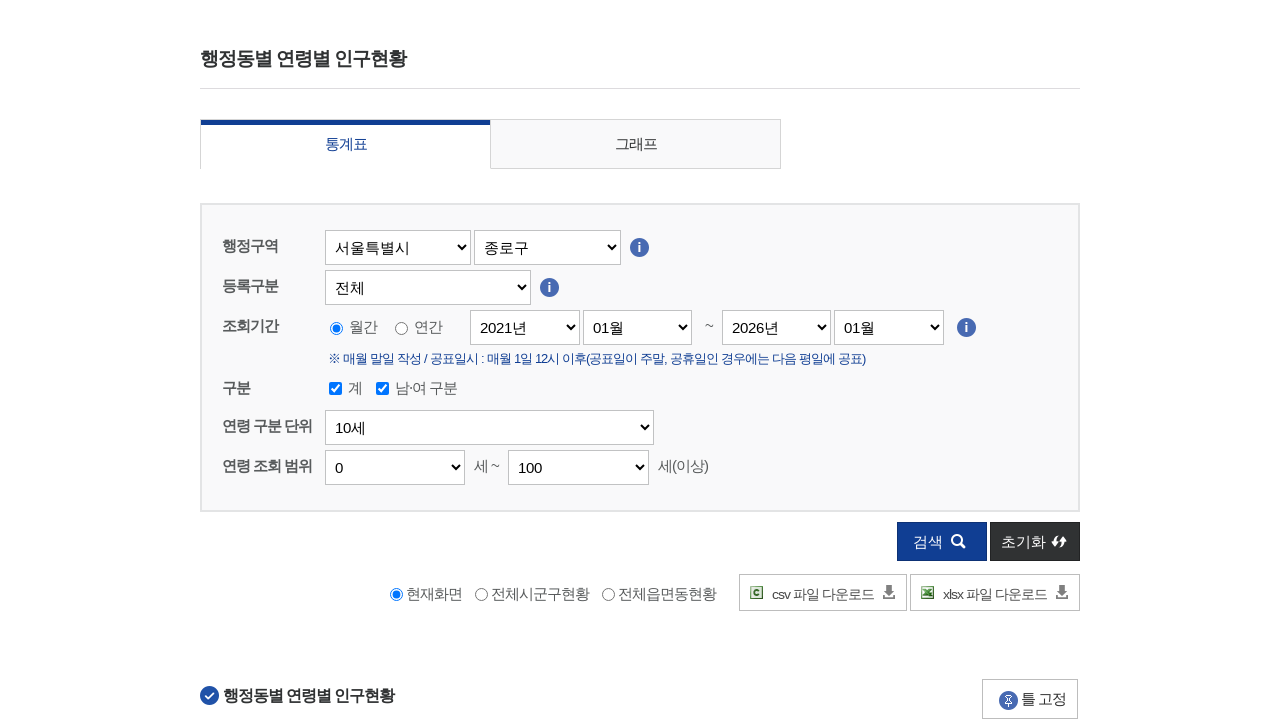

Selected end year 2021 on select[name='searchYearEnd']
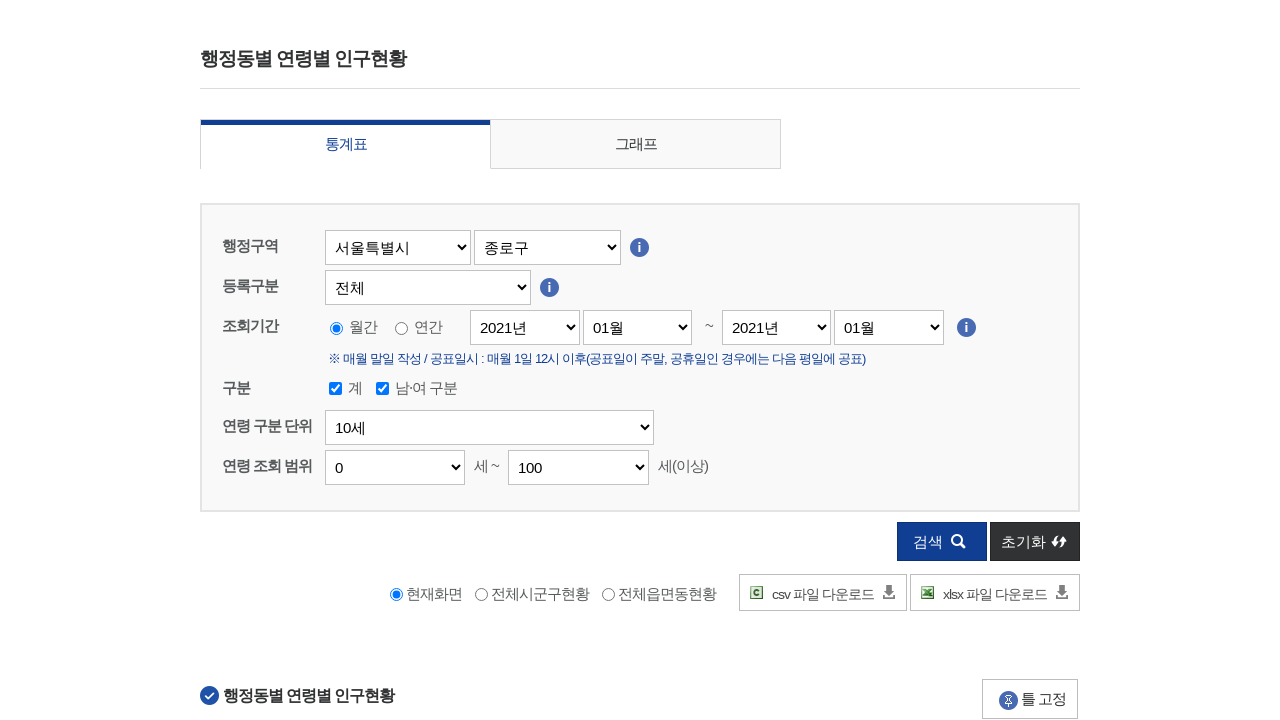

Waited 500ms for end year selection to process
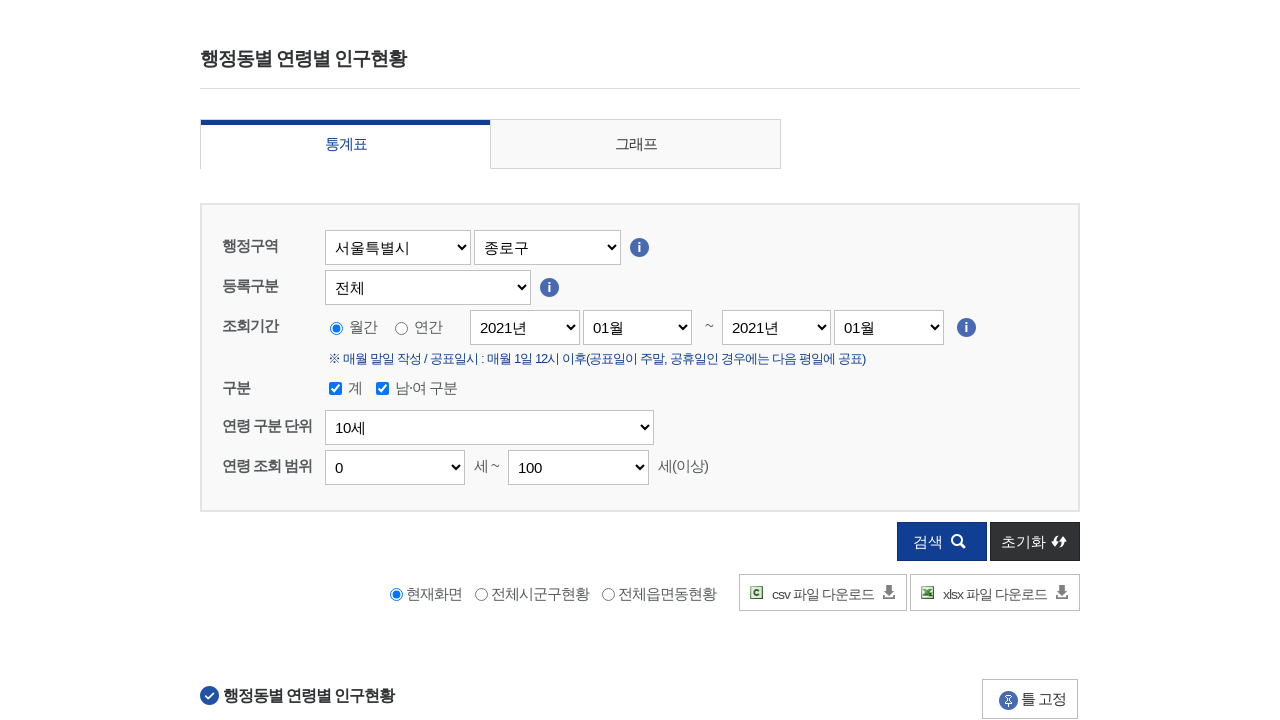

Selected start month December (12) on select[name='searchMonthStart']
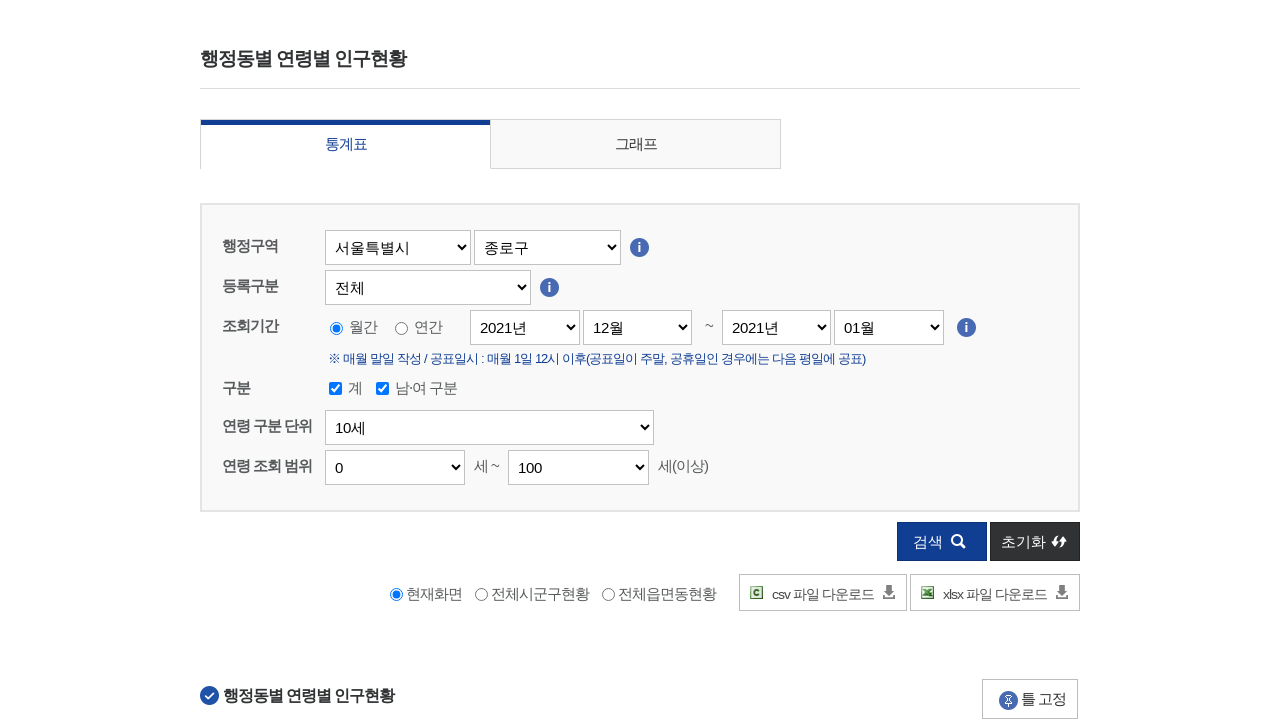

Waited 500ms for start month selection to process
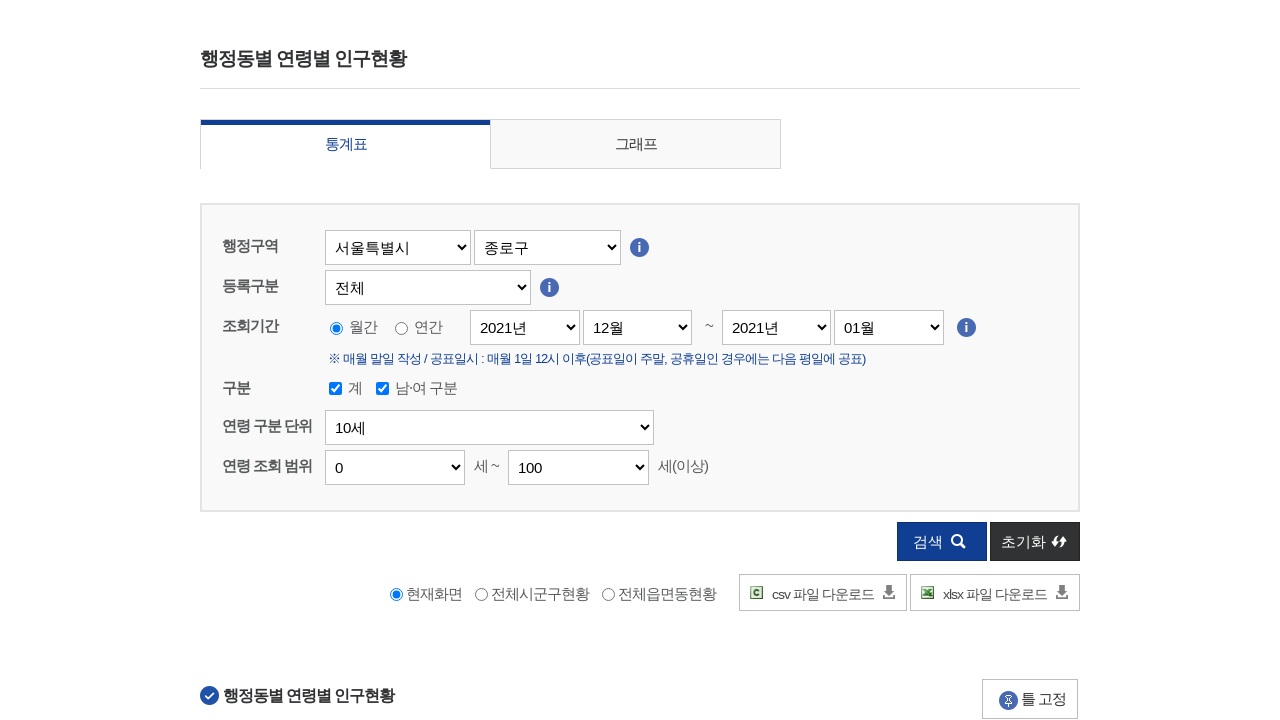

Selected end month December (12) on select[name='searchMonthEnd']
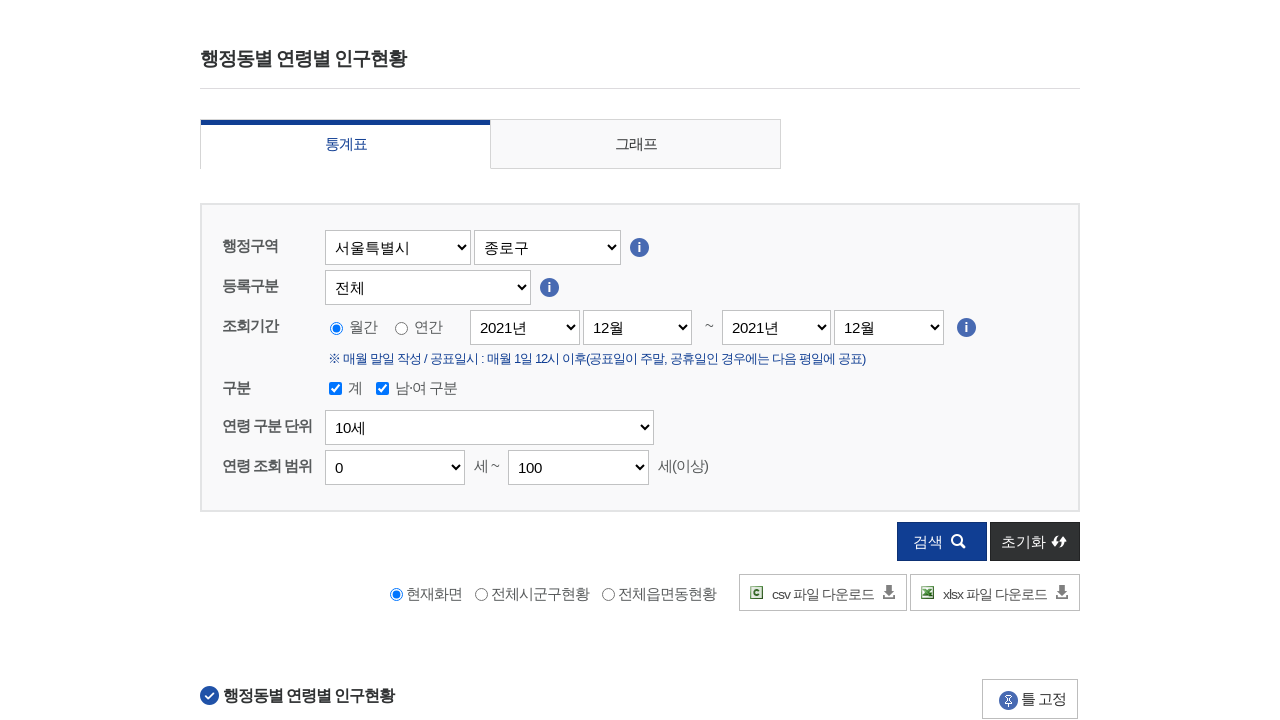

Waited 500ms for end month selection to process
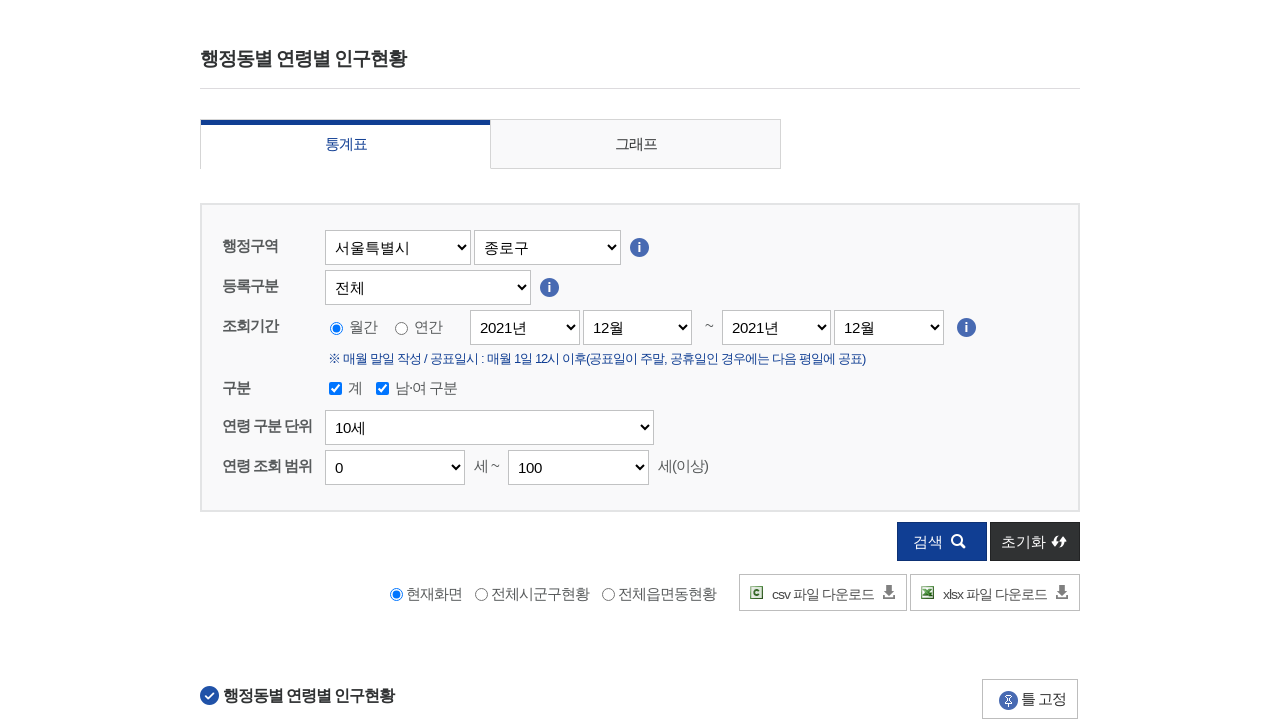

Clicked search button to submit population statistics query at (942, 541) on .btn_search
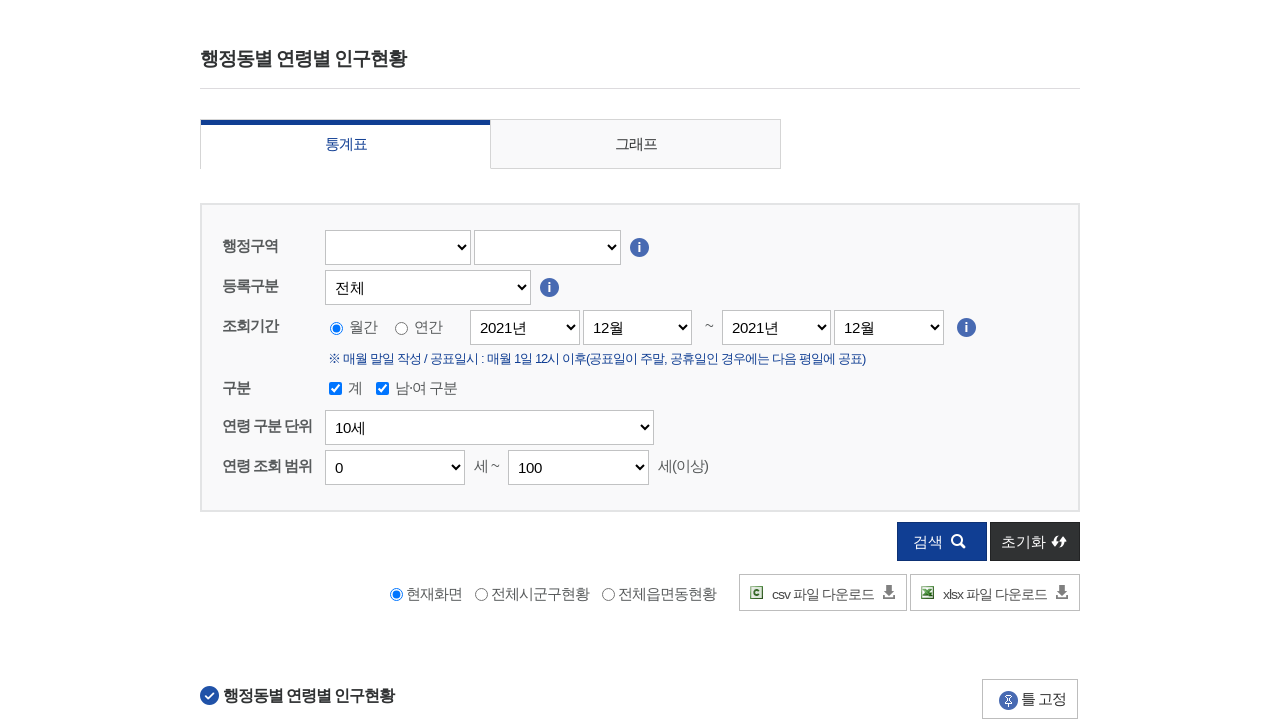

Waited 2000ms for search results to load
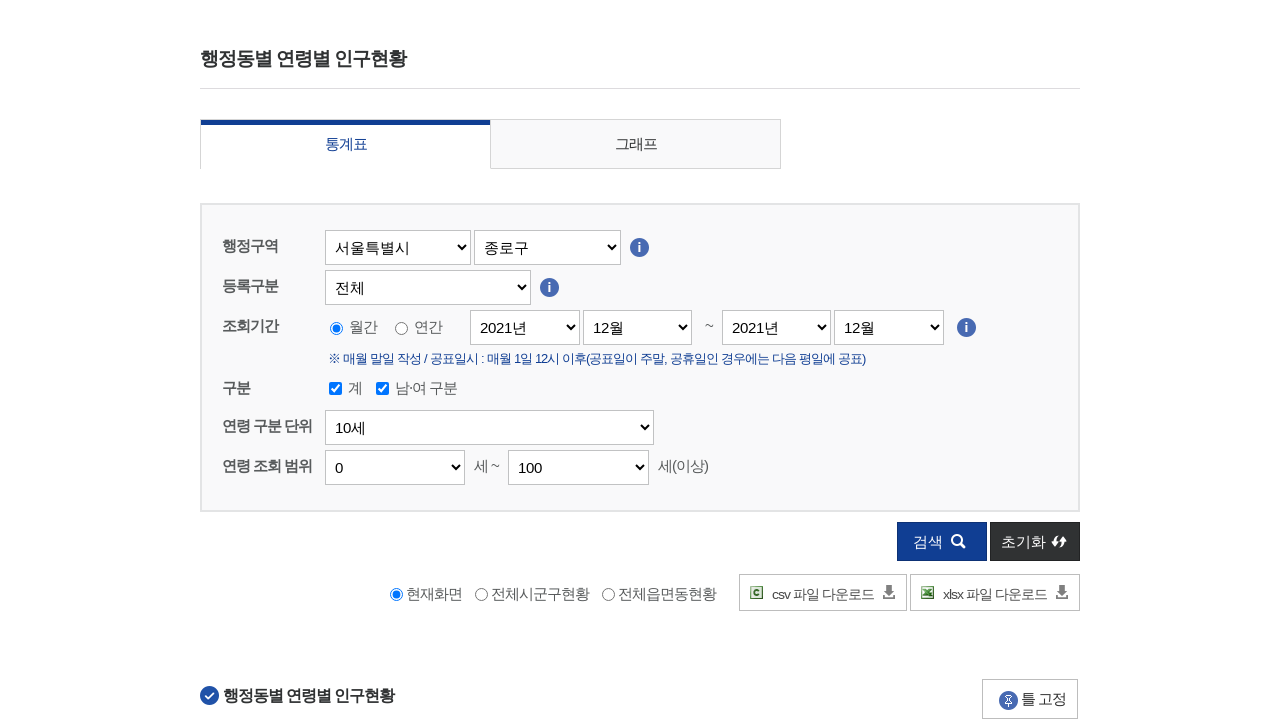

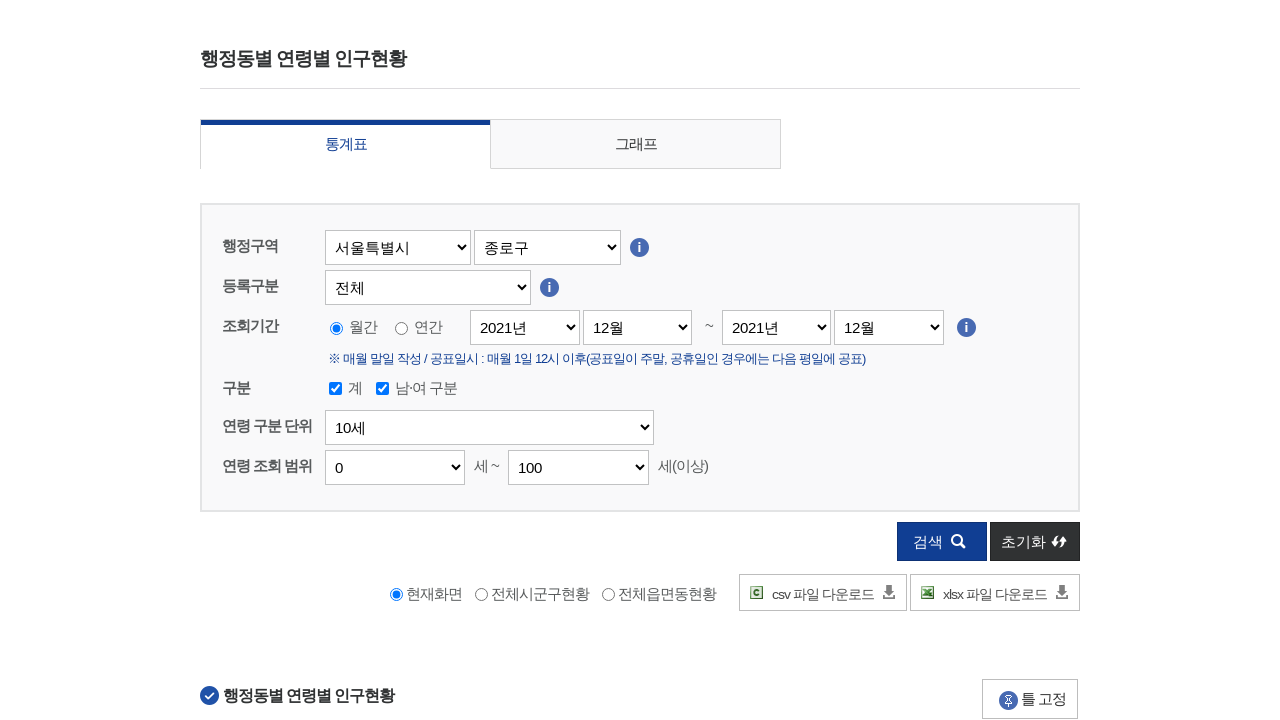